Tests that entering invalid username and password displays the correct error message

Starting URL: https://the-internet.herokuapp.com/login

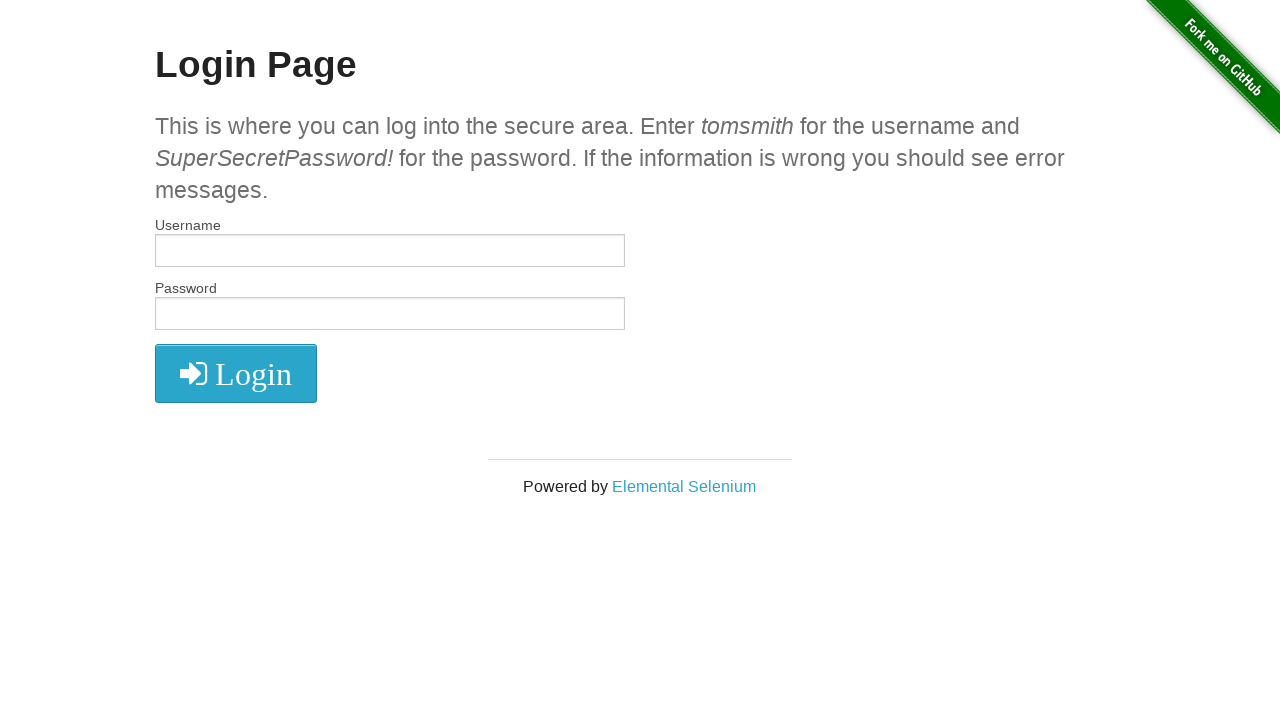

Filled username field with 'red_cat' on //input[@name="username"]
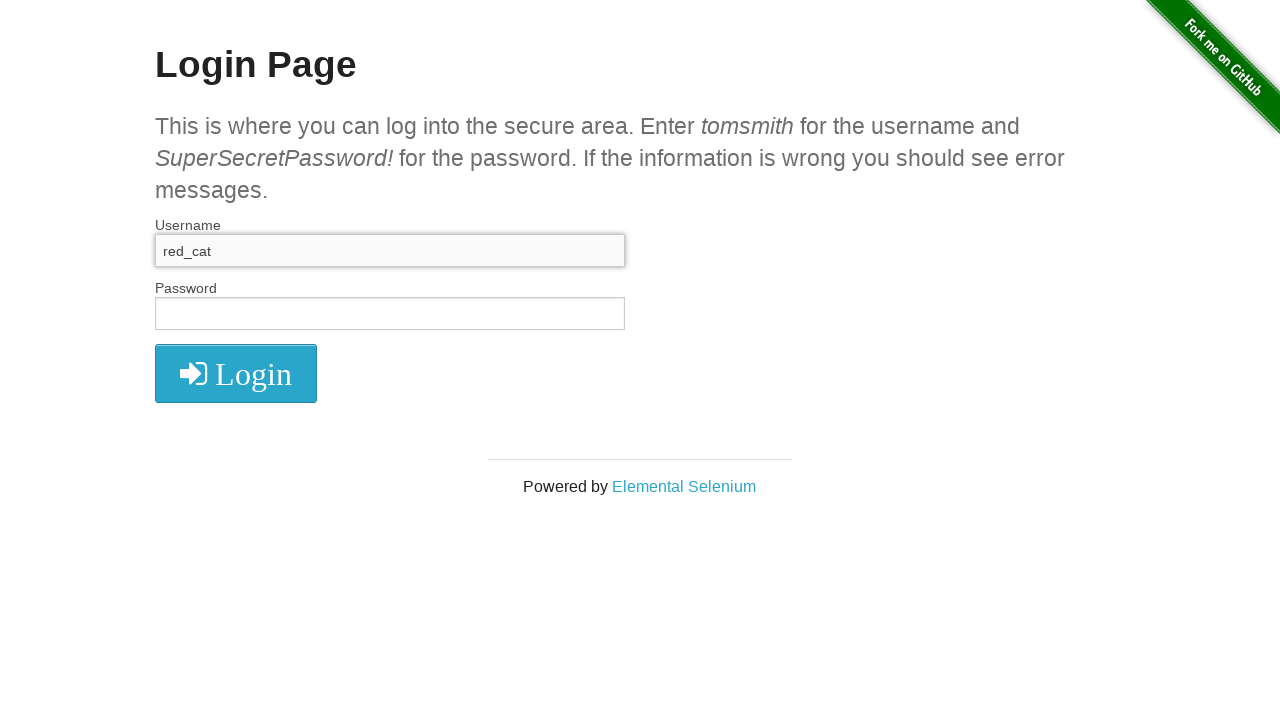

Filled password field with 'G4arden!ng' on //input[@name="password"]
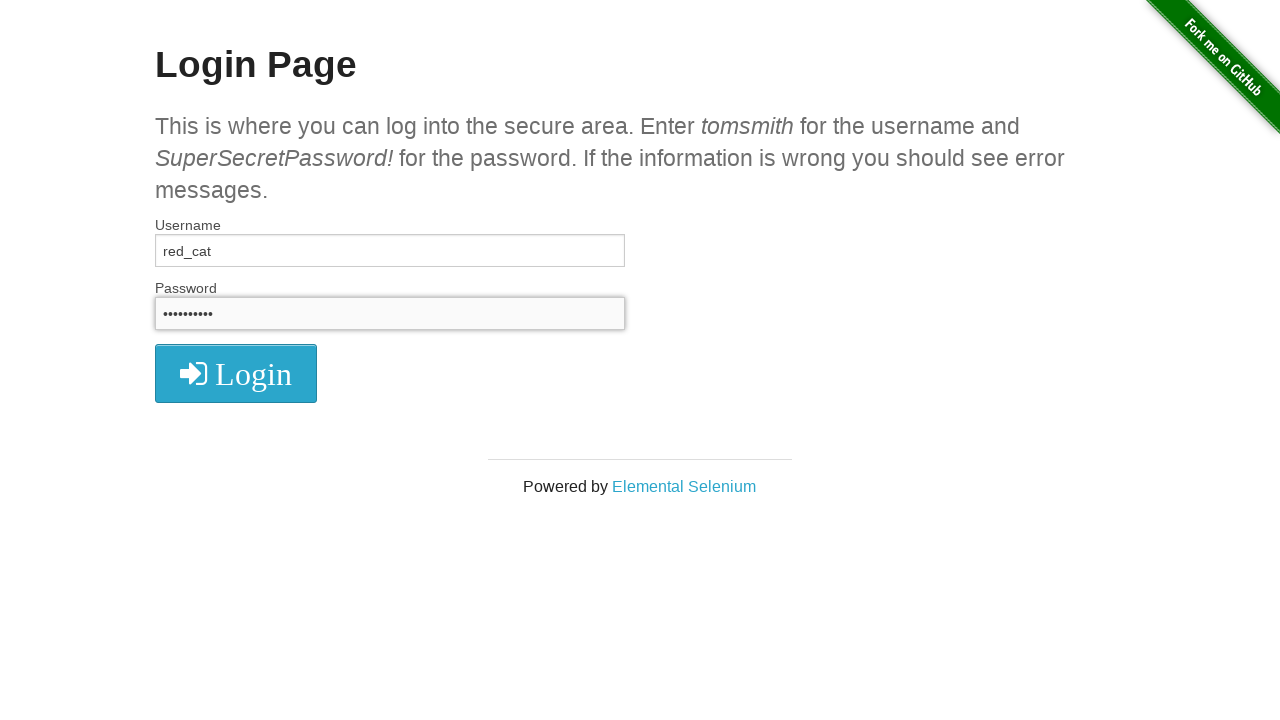

Clicked login button at (236, 374) on xpath=//i[@class="fa fa-2x fa-sign-in"]
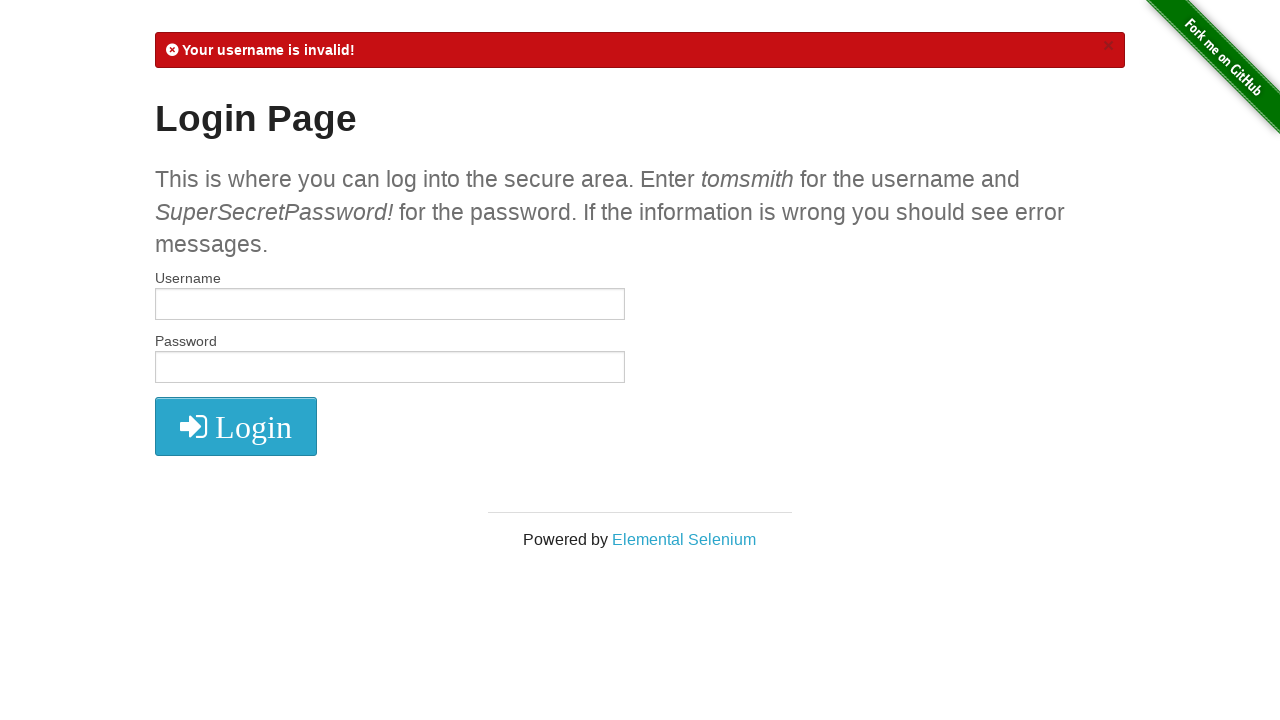

Located error message element
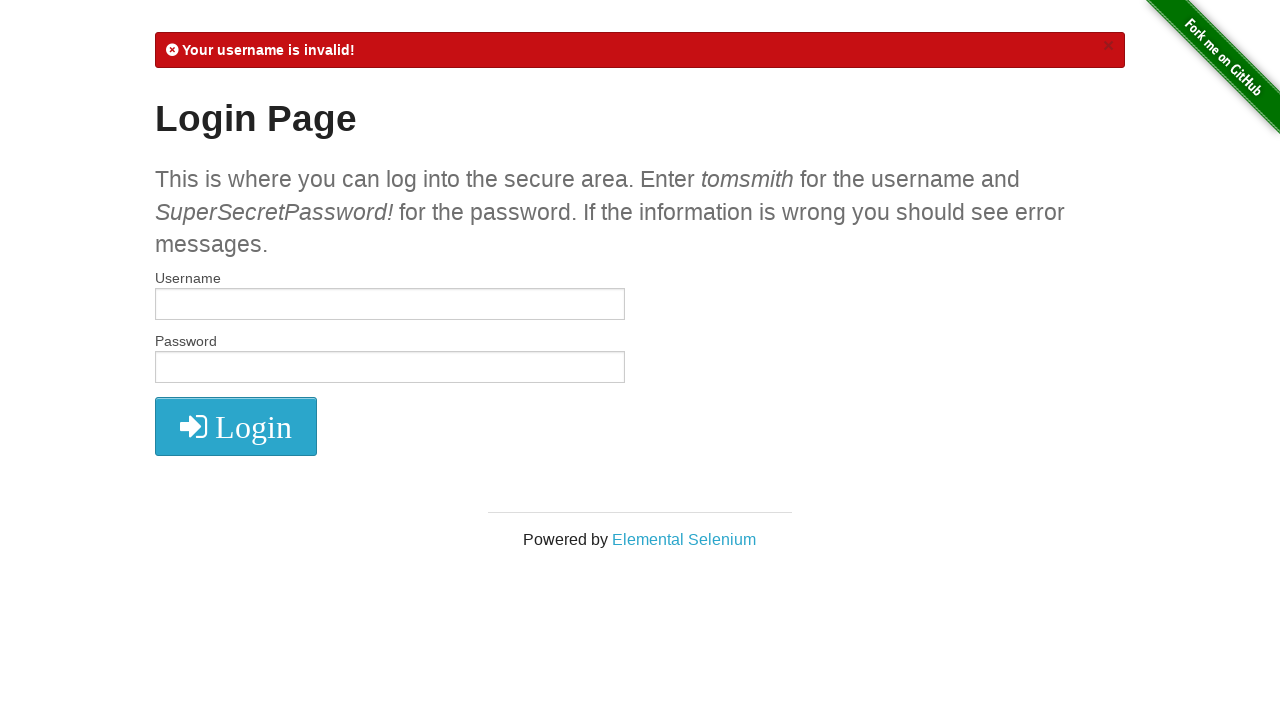

Waited for error message to appear
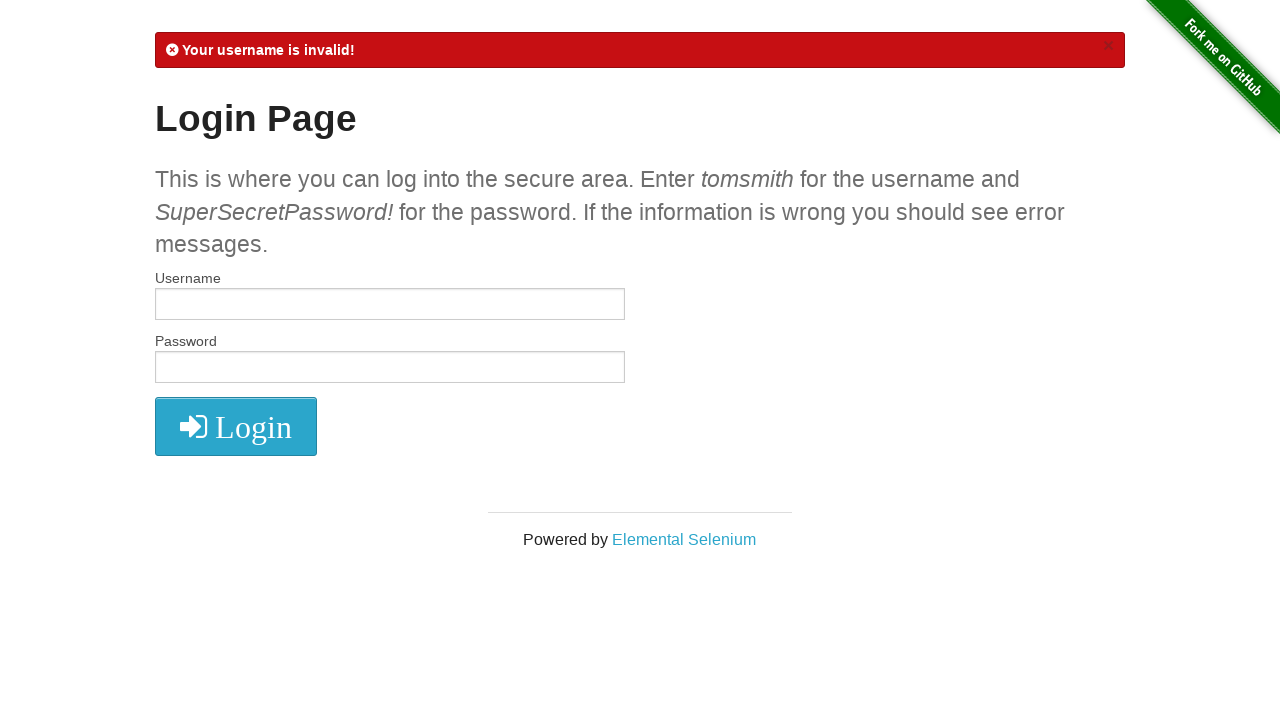

Retrieved error message text content
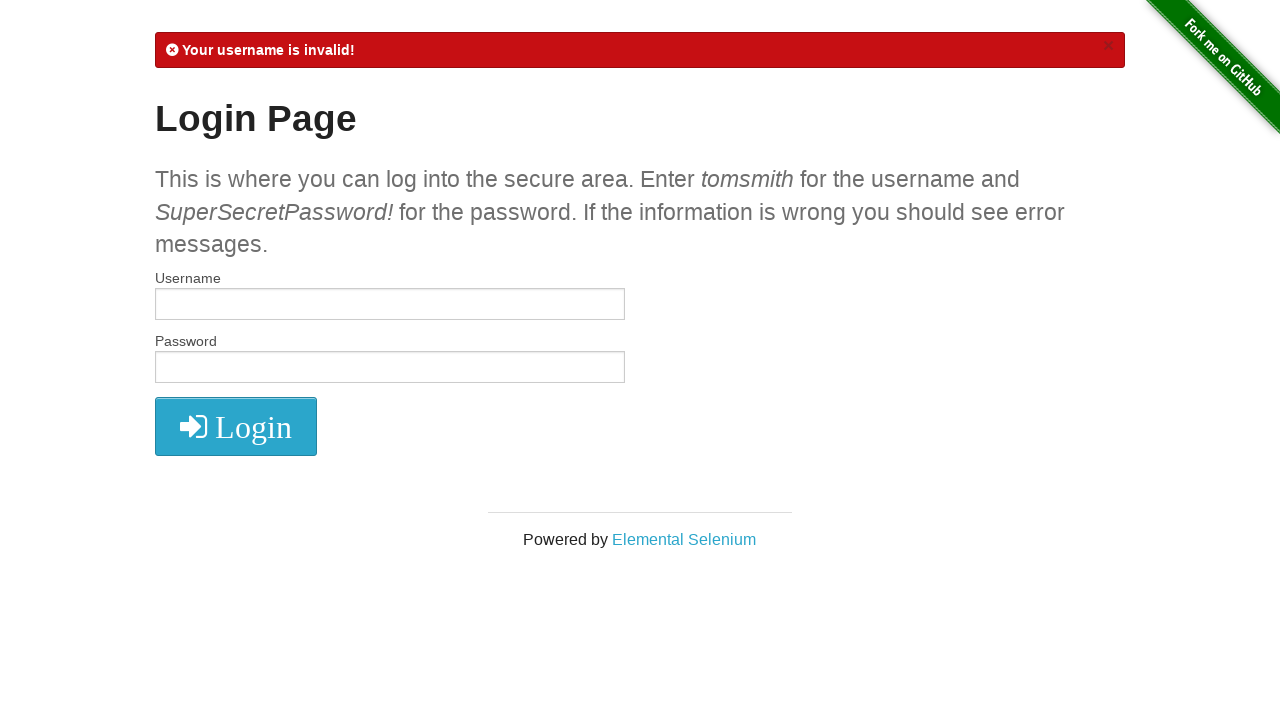

Assertion passed: error message contains 'Your username is invalid!'
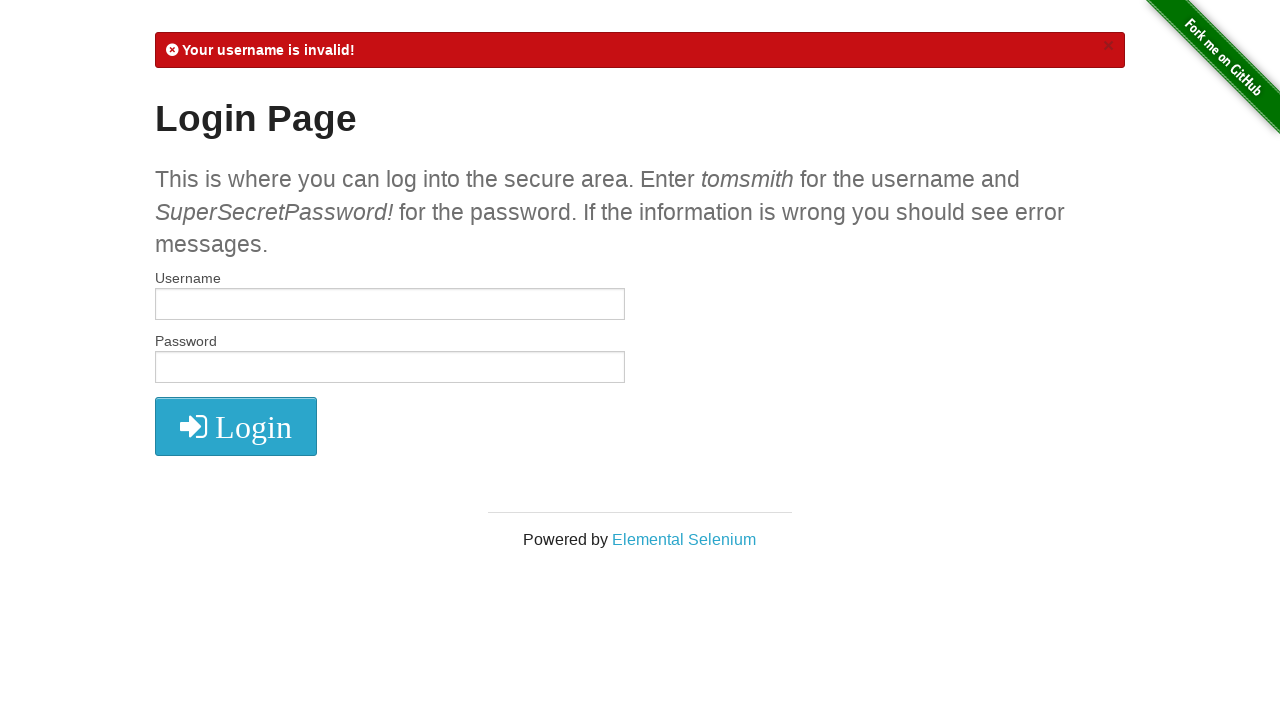

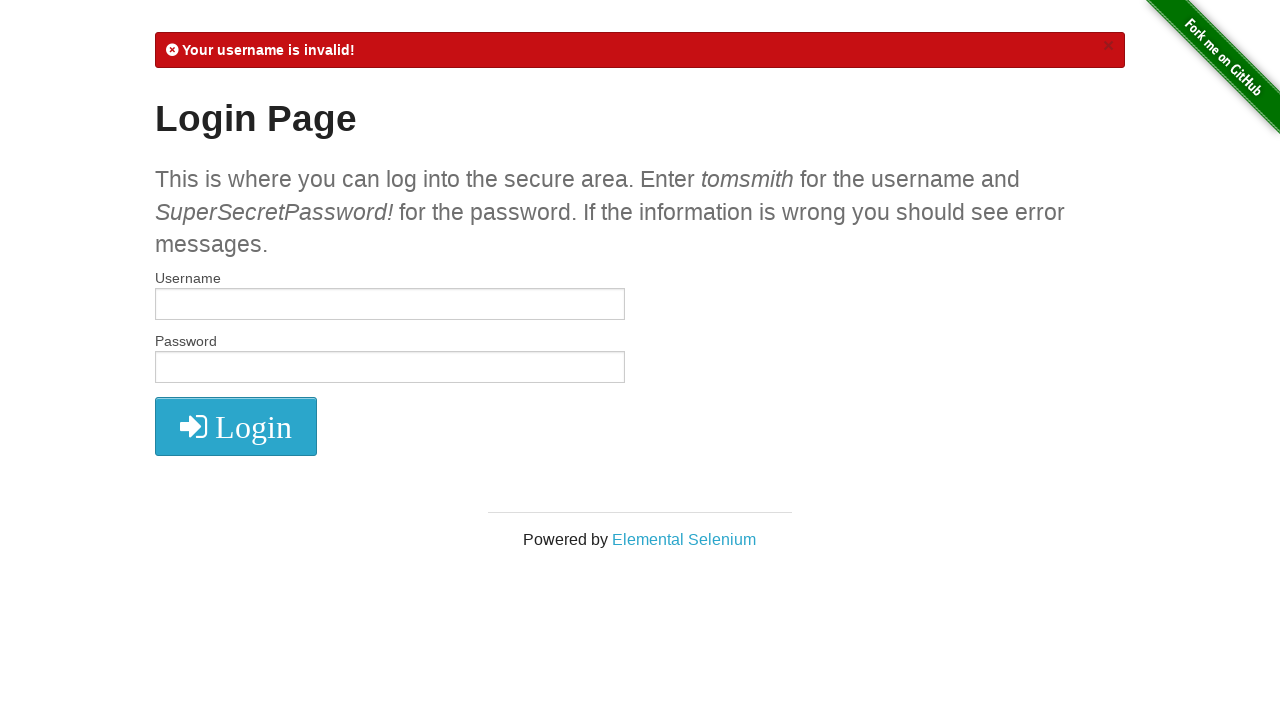